Tests confirm alert handling by clicking a button to trigger a confirmation dialog and dismissing it

Starting URL: https://demoqa.com/alerts

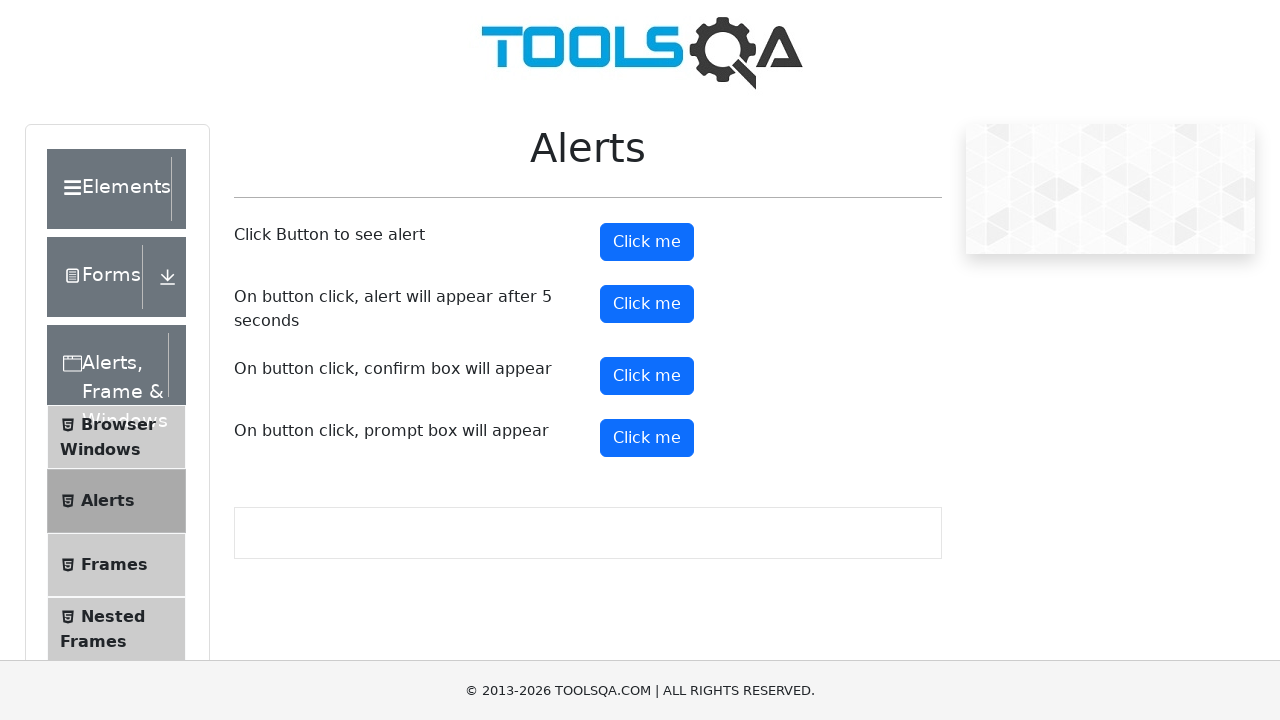

Set up dialog handler to dismiss confirm alerts
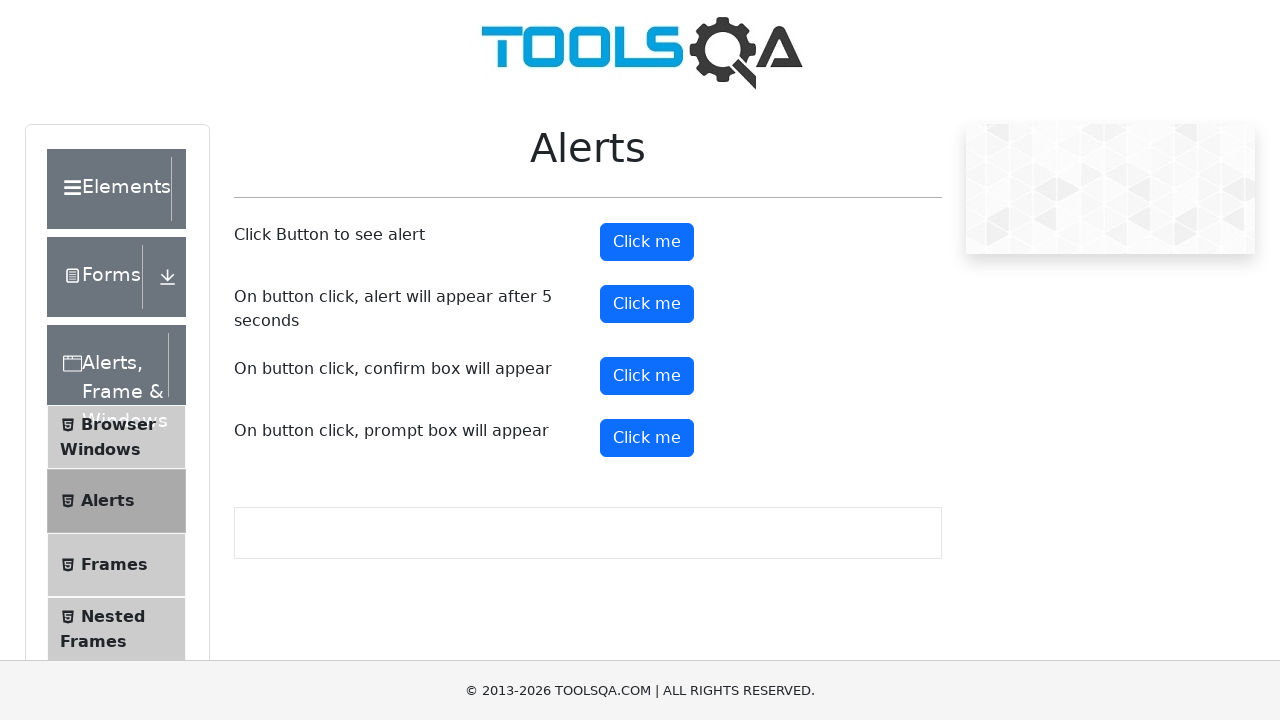

Clicked confirm alert button to trigger confirmation dialog at (647, 376) on #confirmButton
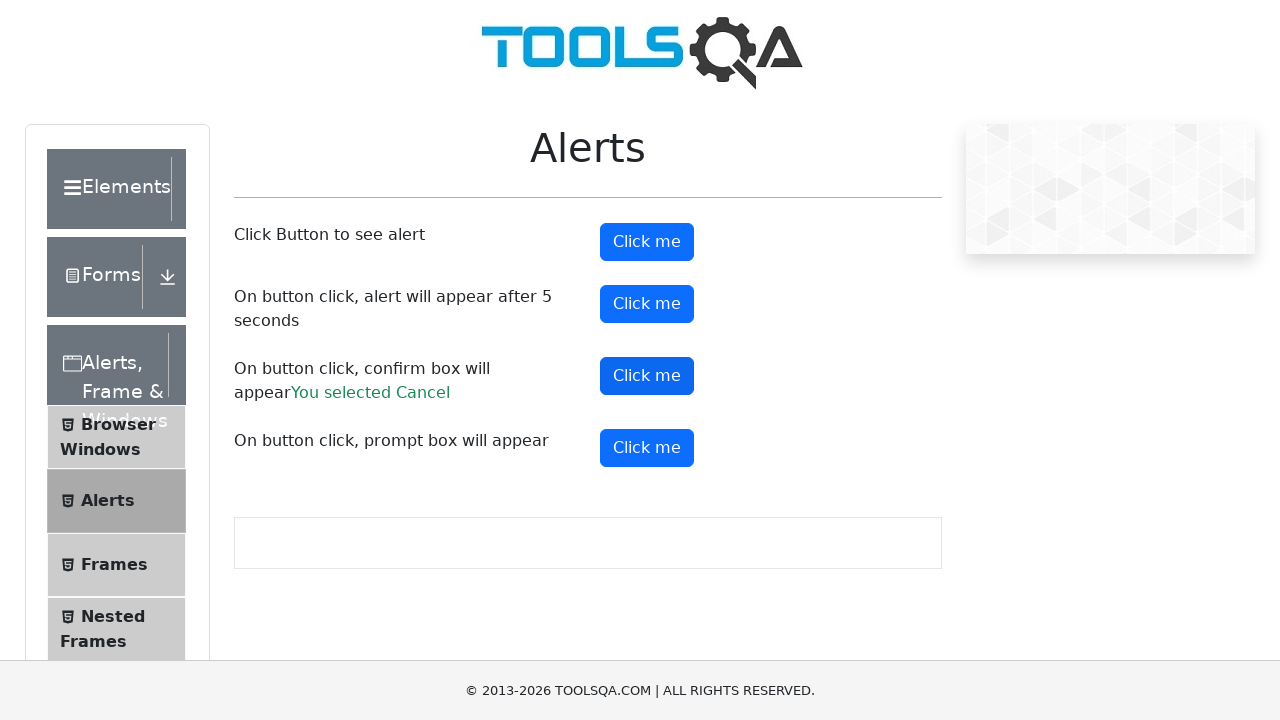

Waited for confirm alert to be dismissed
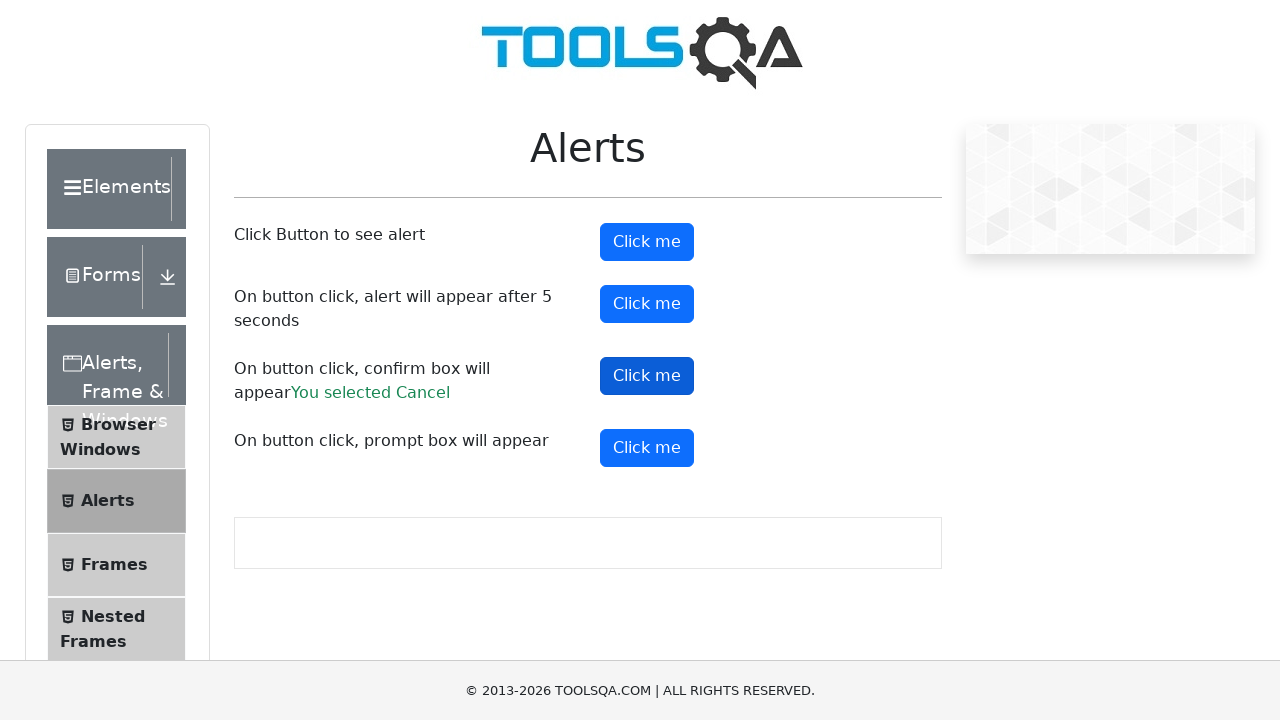

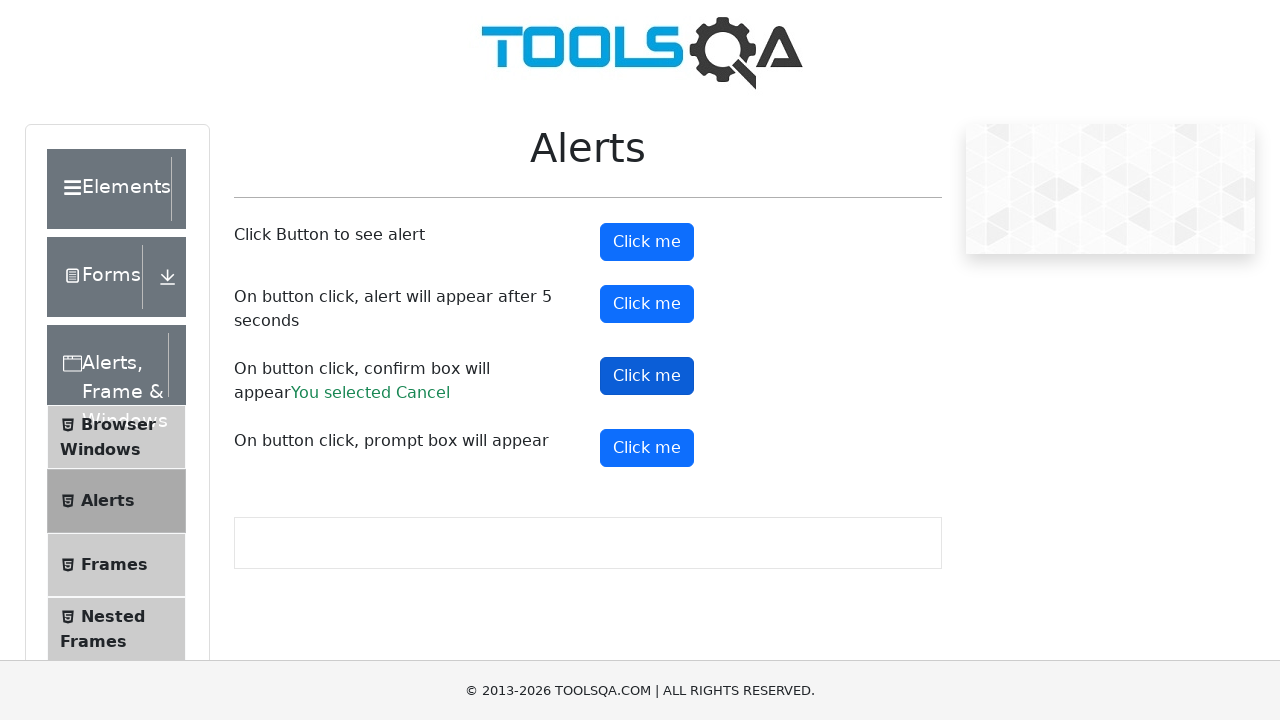